Tests drag and drop functionality on jQueryUI demo page by switching to an iframe, dragging an element to a droppable target, then switching back to main content and performing double-click and context-click actions on a heading element.

Starting URL: http://jqueryui.com/droppable/

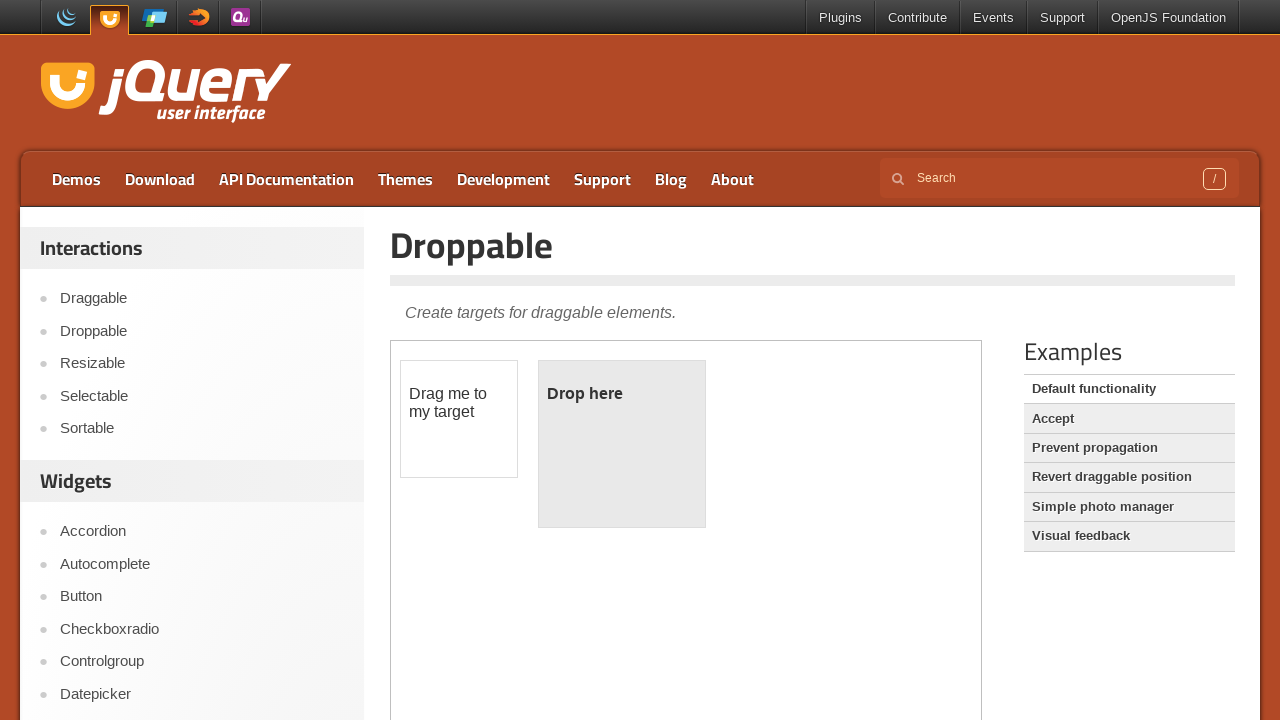

Located the demo iframe
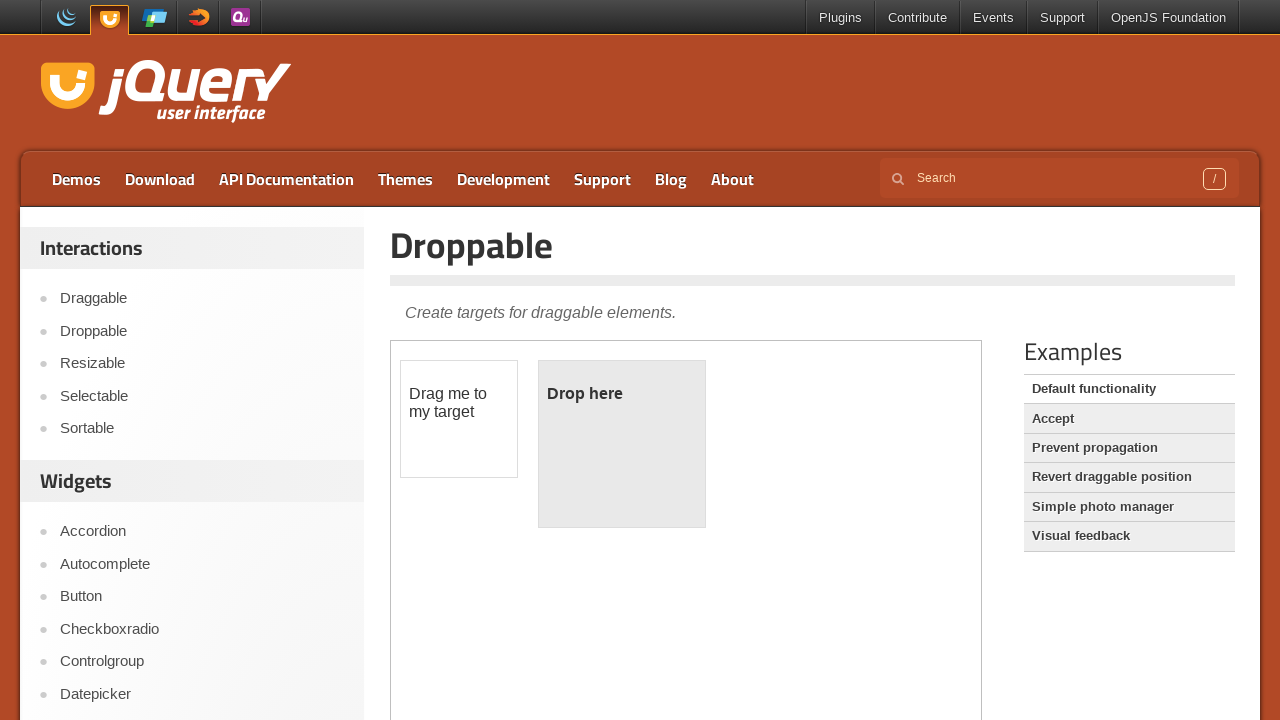

Clicked on the draggable element at (459, 419) on .demo-frame >> internal:control=enter-frame >> #draggable
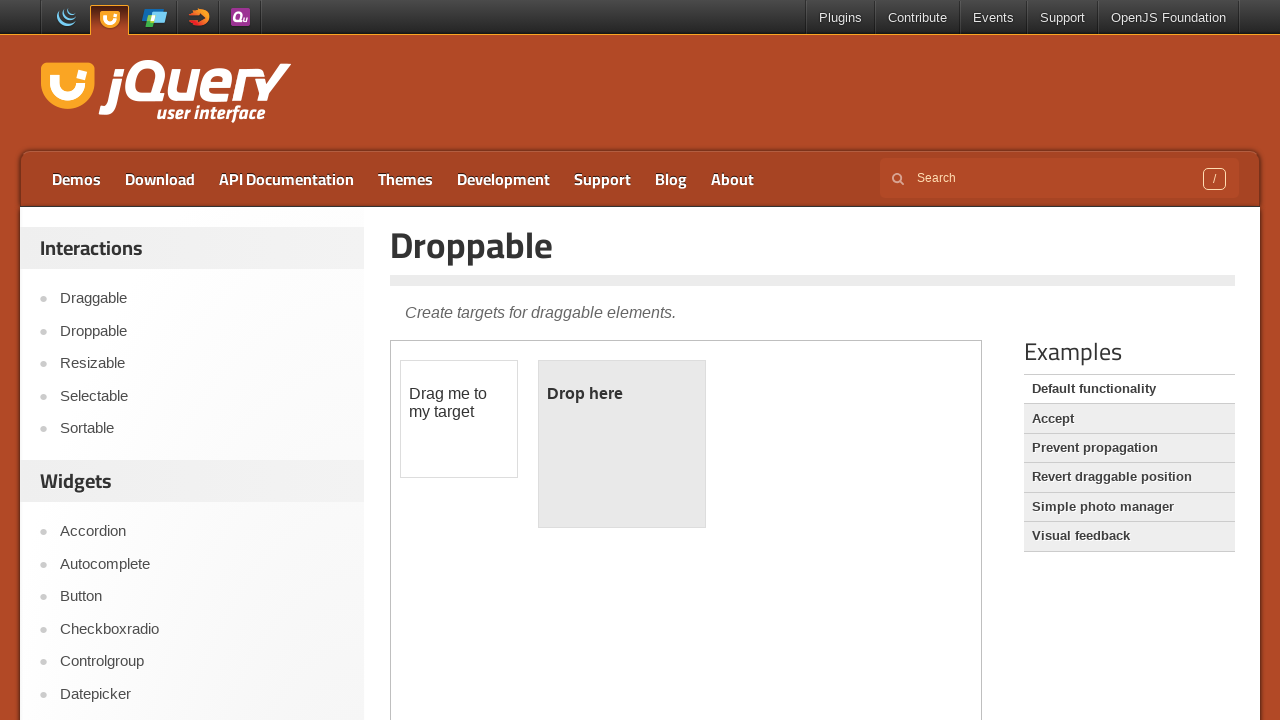

Dragged draggable element to droppable target at (622, 444)
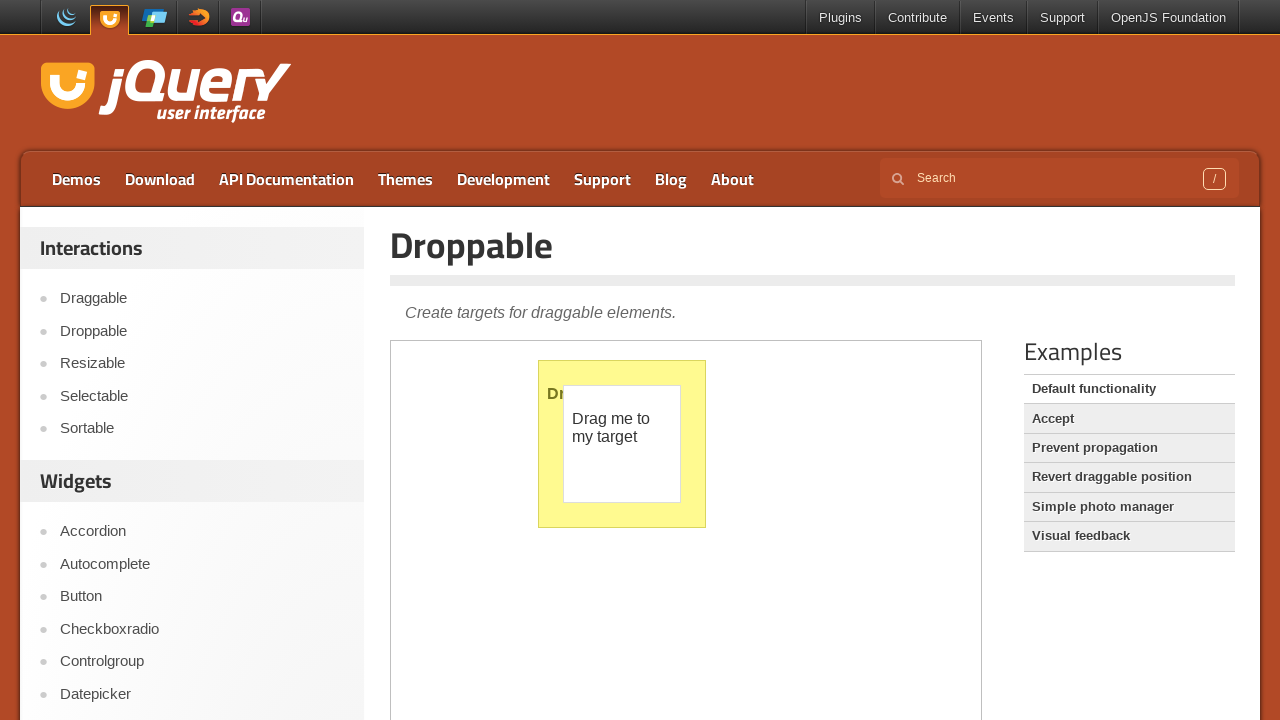

Waited 1 second for drag and drop action to complete
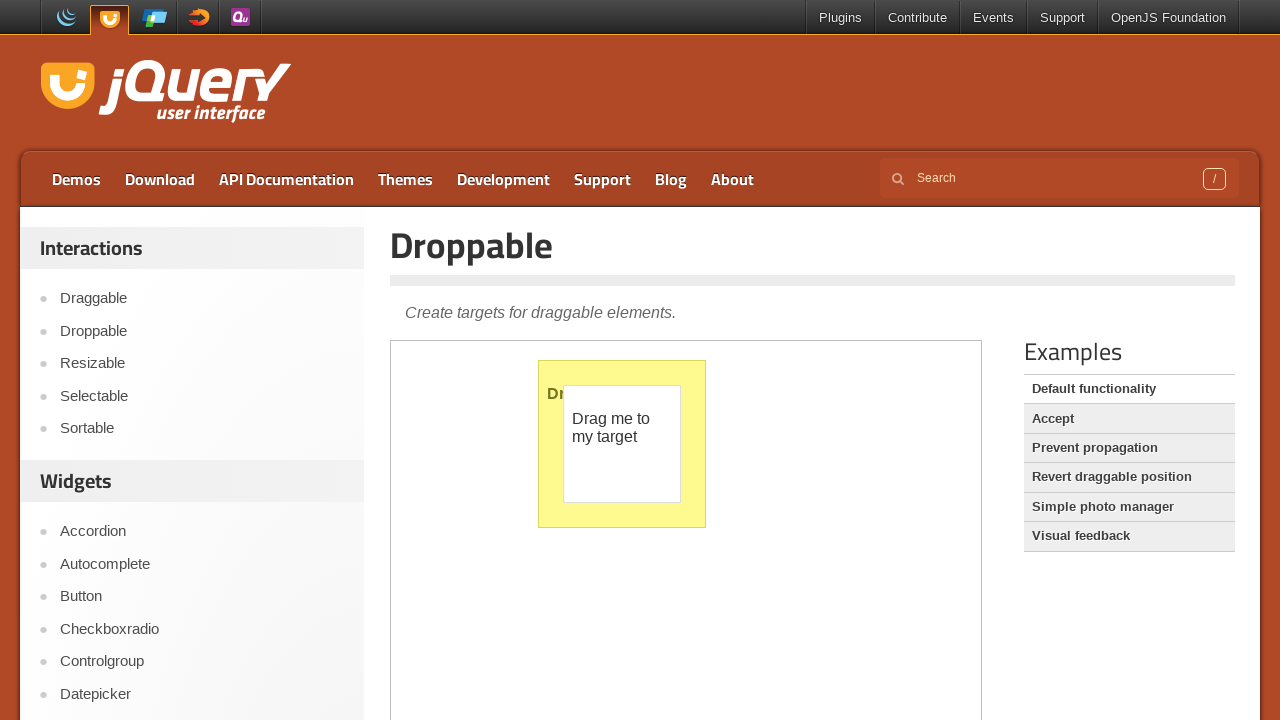

Double-clicked on the Examples heading at (1129, 352) on xpath=//h2[contains(text(),'Examples')]
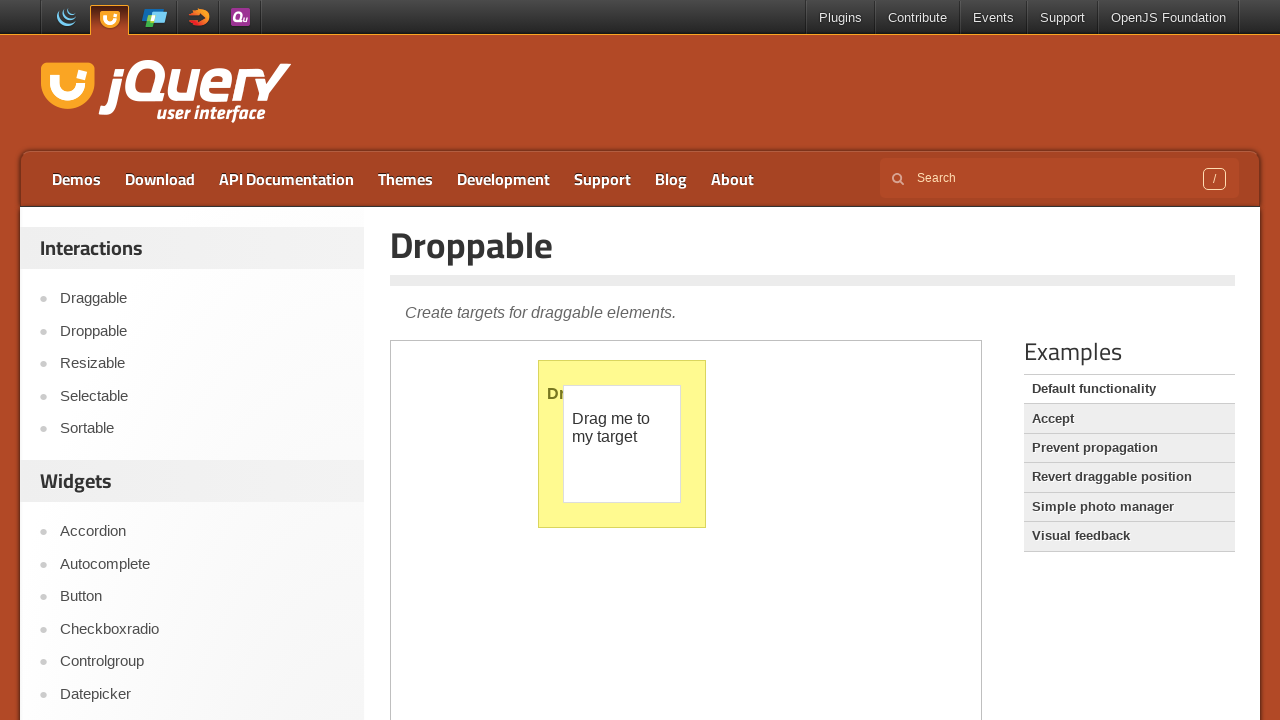

Right-clicked (context click) on the Examples heading at (1129, 352) on xpath=//h2[contains(text(),'Examples')]
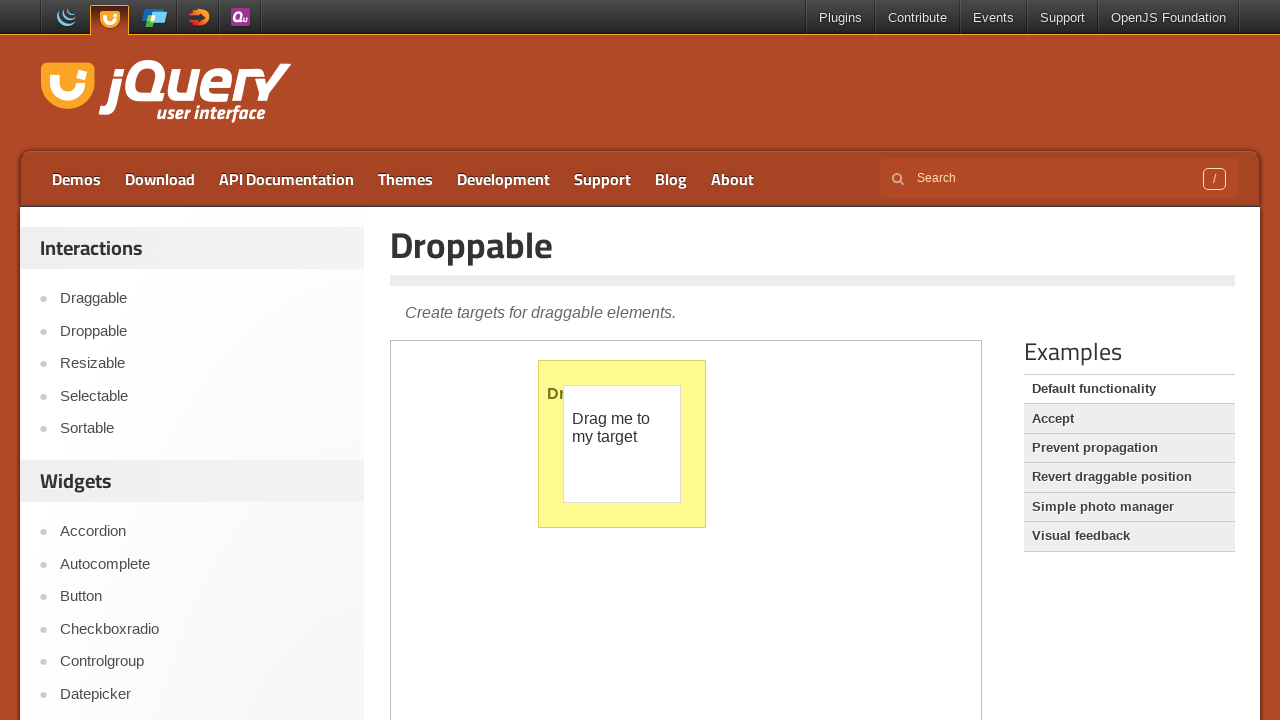

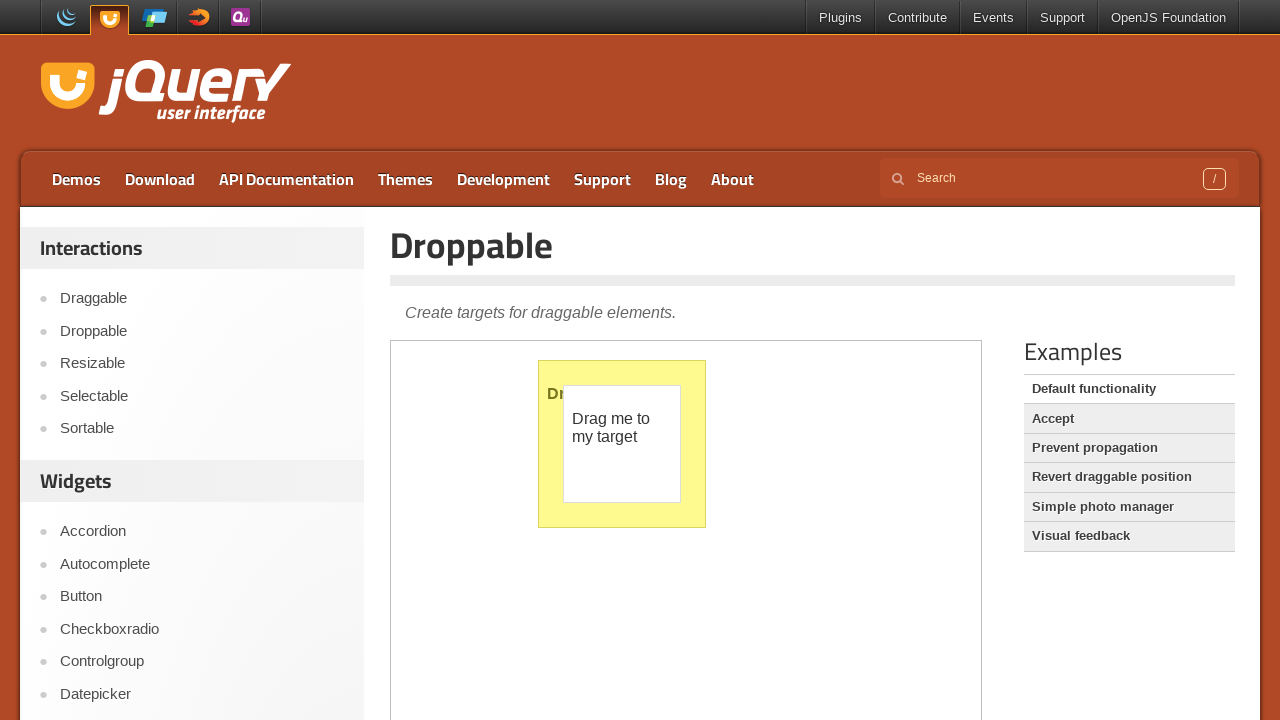